Navigates to Rahul Shetty Academy homepage and verifies the page loads by checking the title and URL

Starting URL: https://rahulshettyacademy.com/

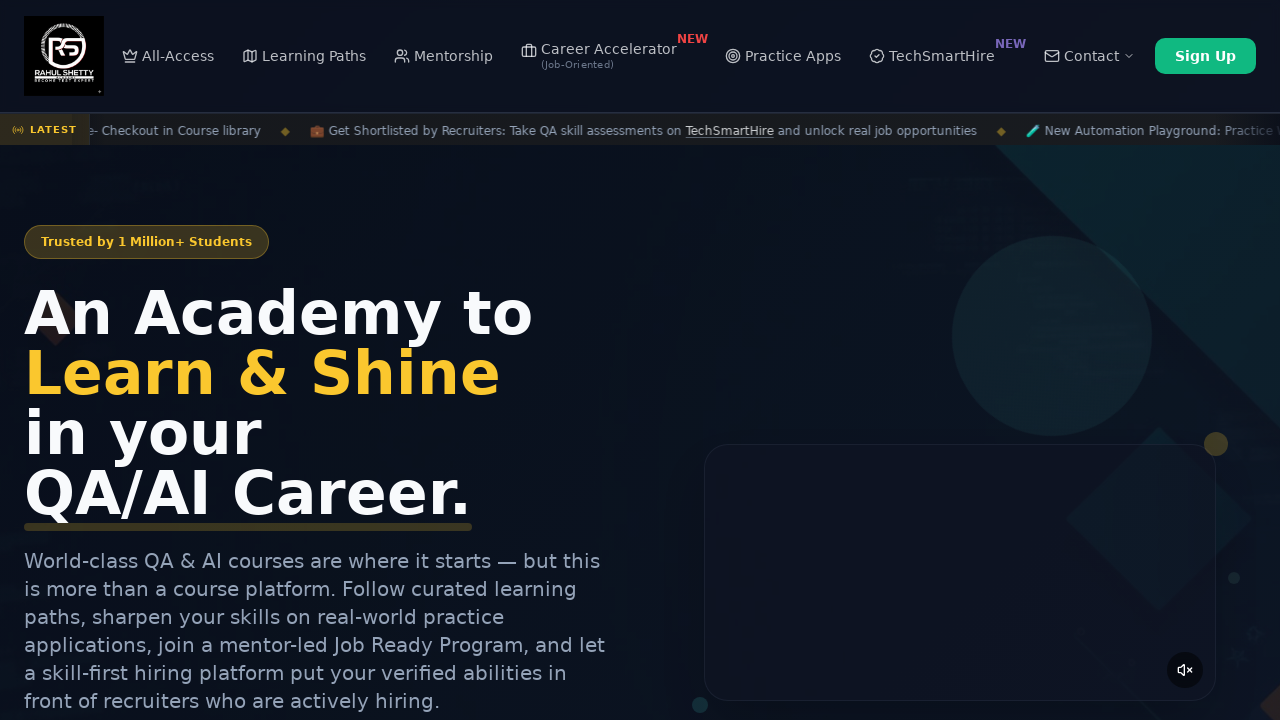

Waited for page DOM to load
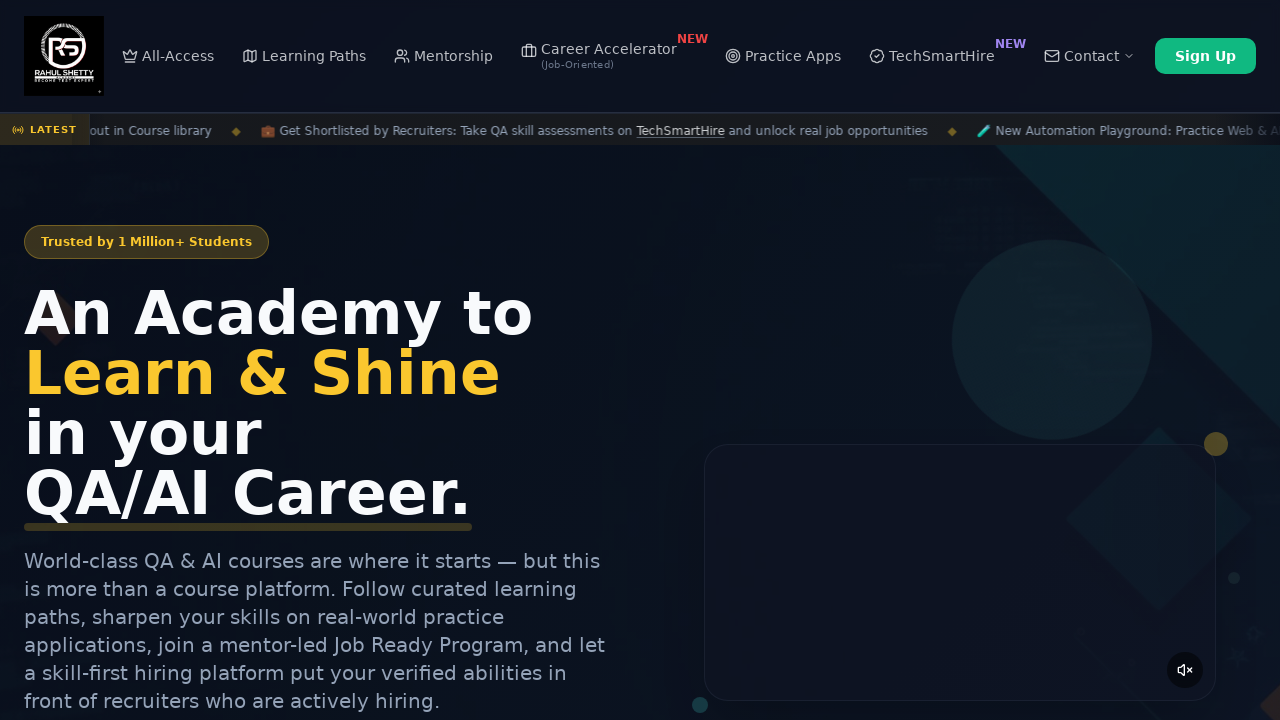

Retrieved page title: 'Rahul Shetty Academy | QA Automation, Playwright, AI Testing & Online Training'
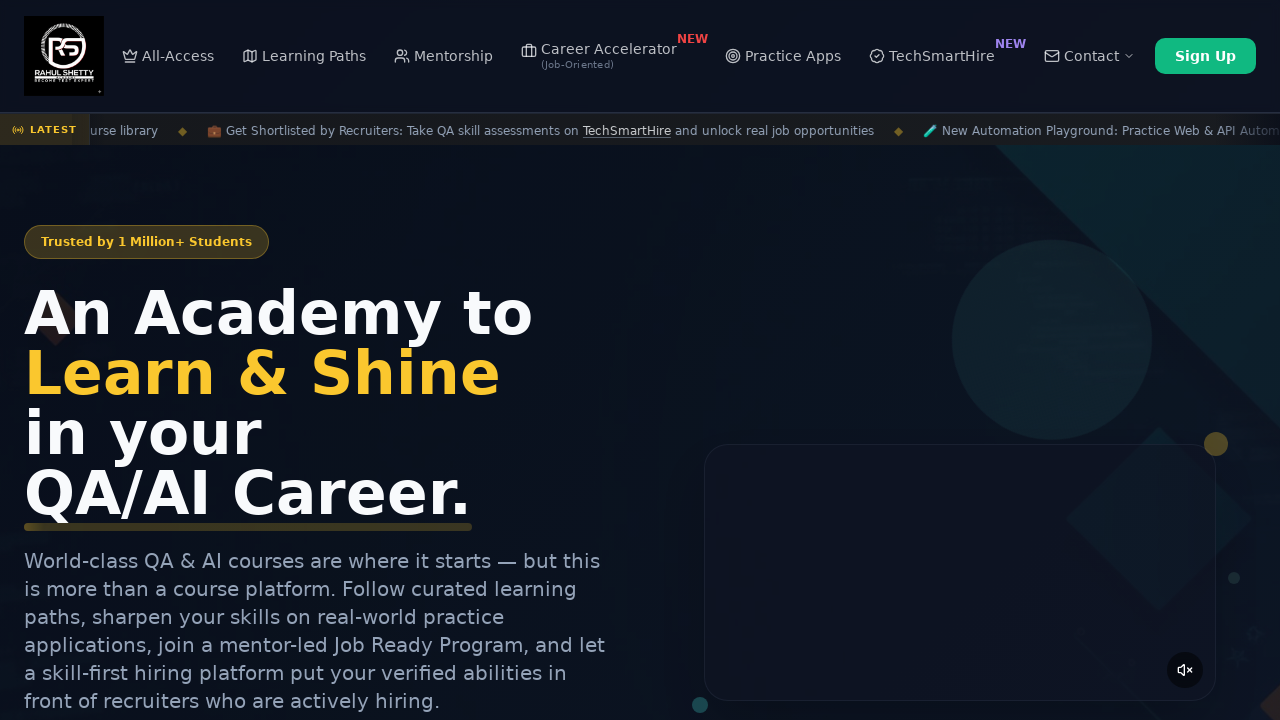

Retrieved current URL: 'https://rahulshettyacademy.com/'
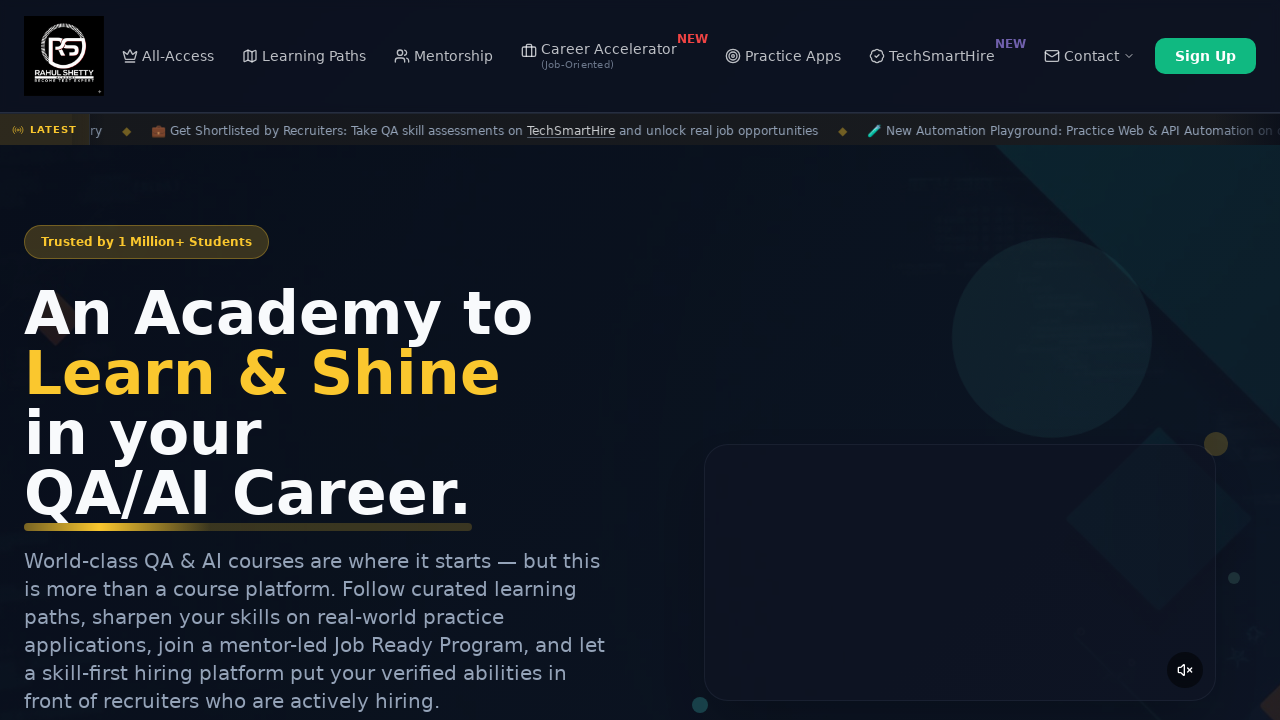

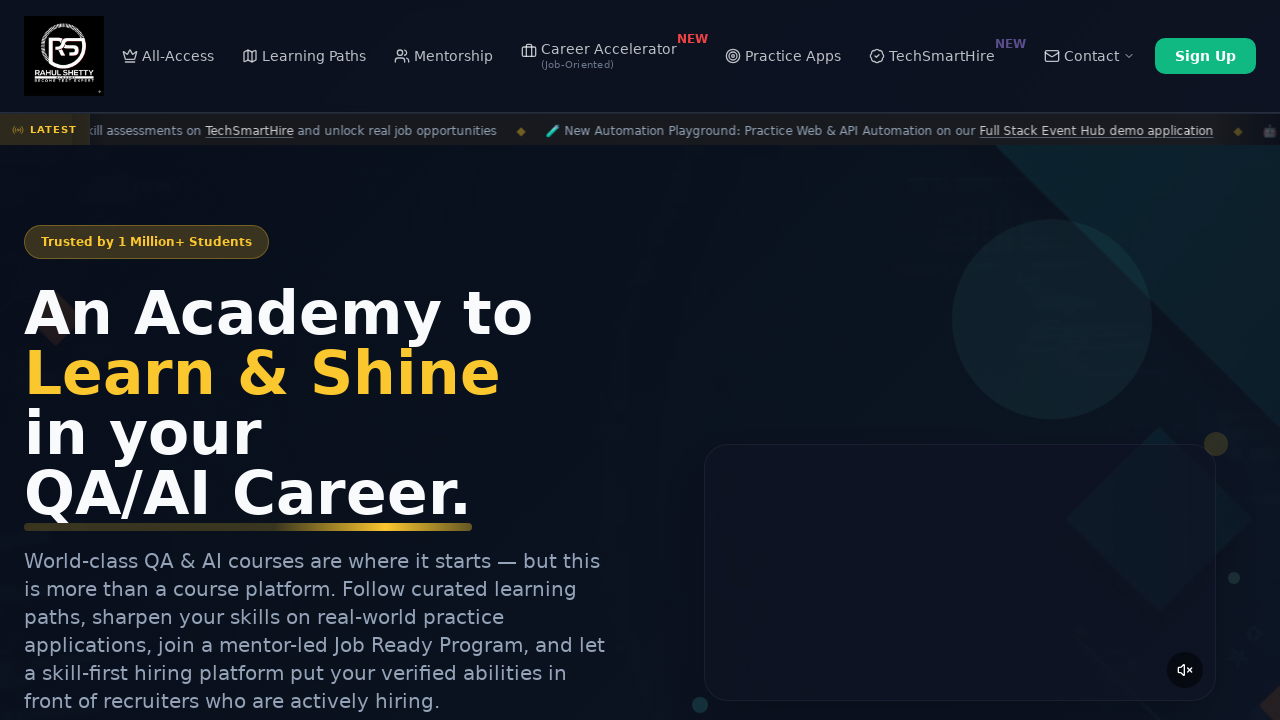